Tests that todo data persists after page reload

Starting URL: https://demo.playwright.dev/todomvc

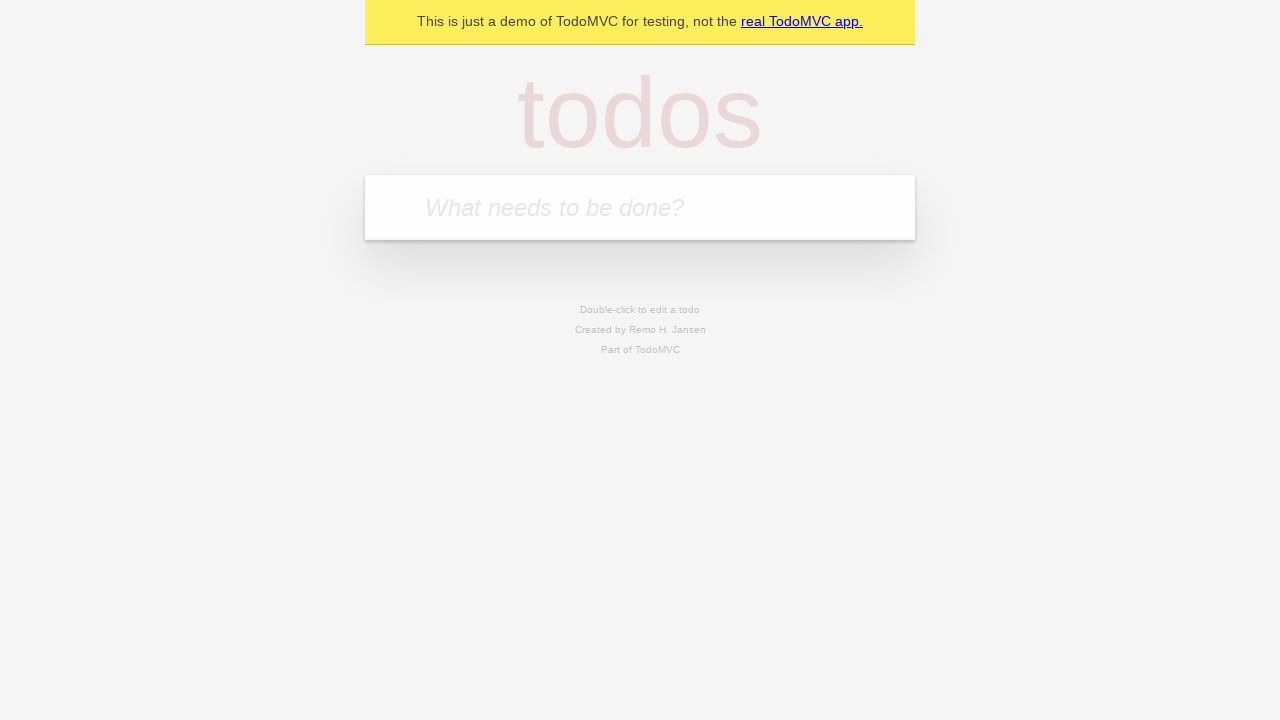

Located the todo input field
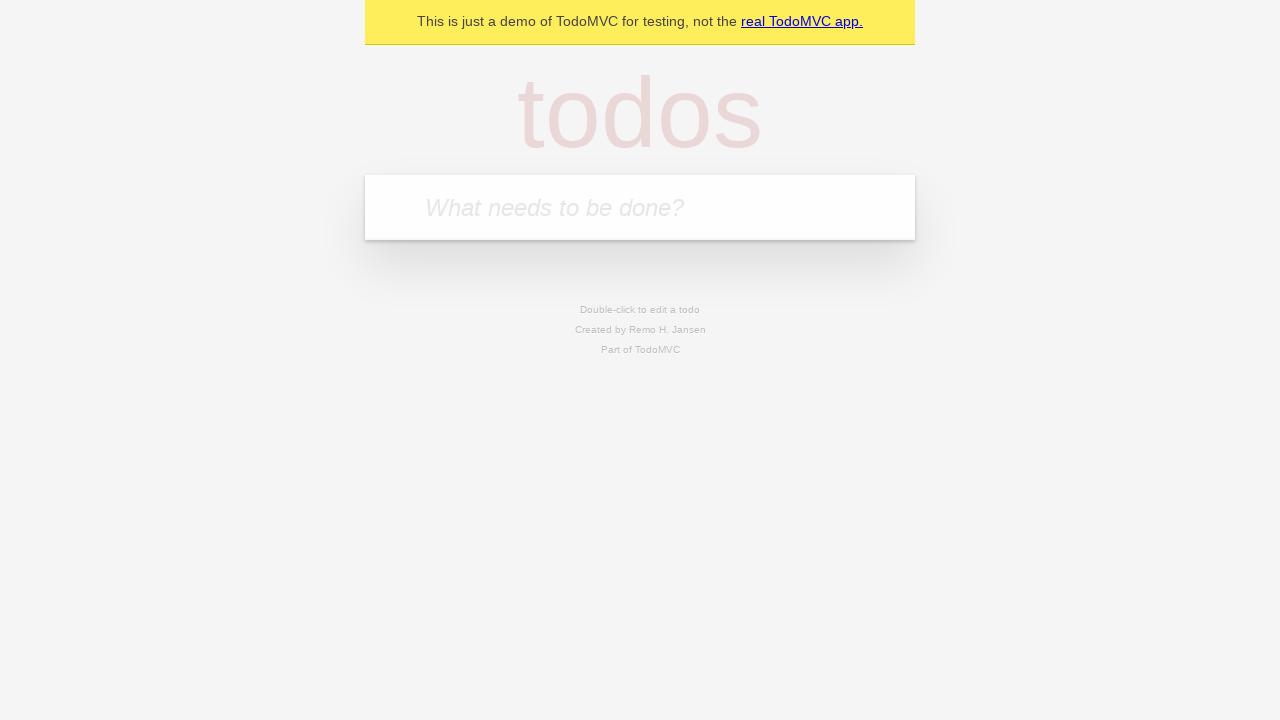

Filled todo input with 'buy some cheese' on internal:attr=[placeholder="What needs to be done?"i]
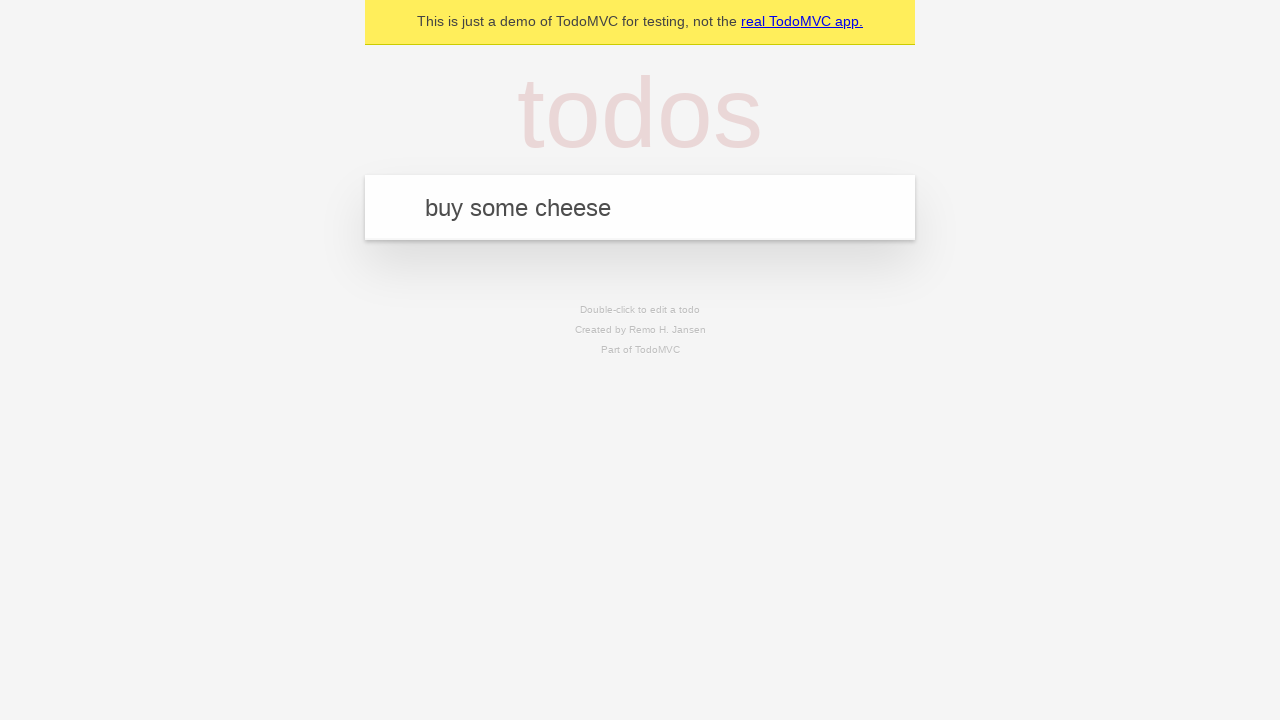

Pressed Enter to create todo 'buy some cheese' on internal:attr=[placeholder="What needs to be done?"i]
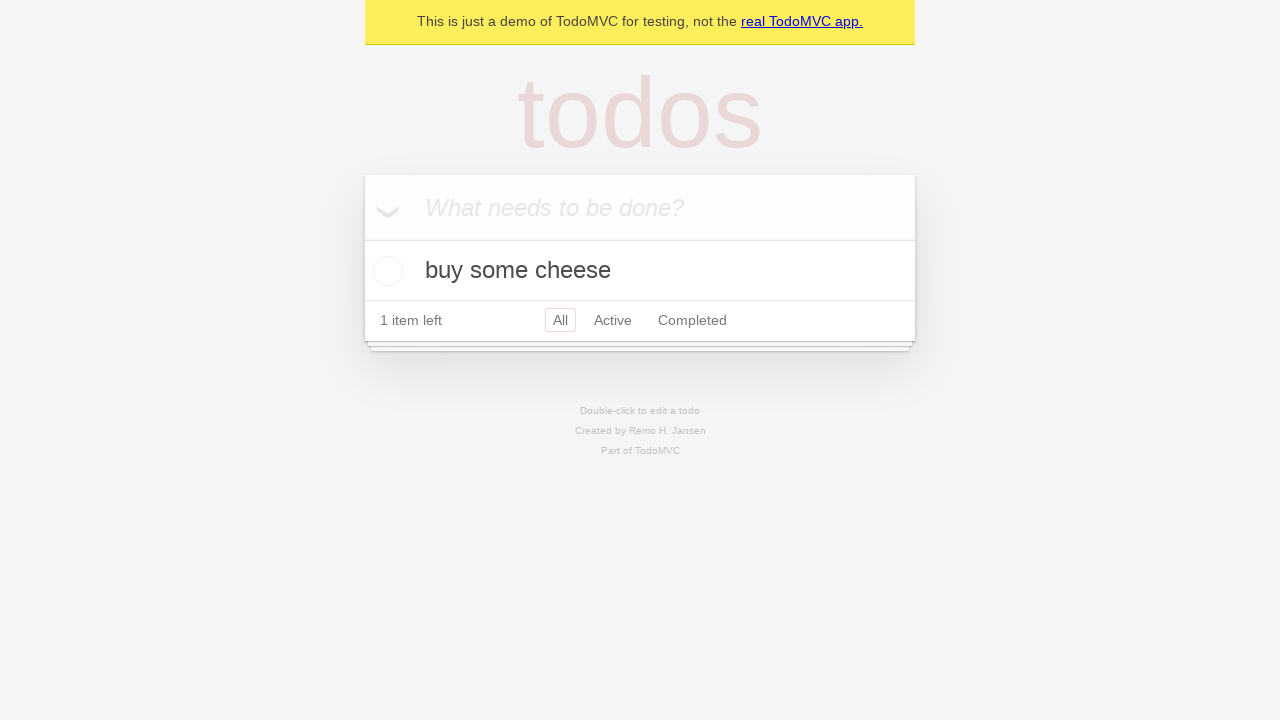

Filled todo input with 'feed the cat' on internal:attr=[placeholder="What needs to be done?"i]
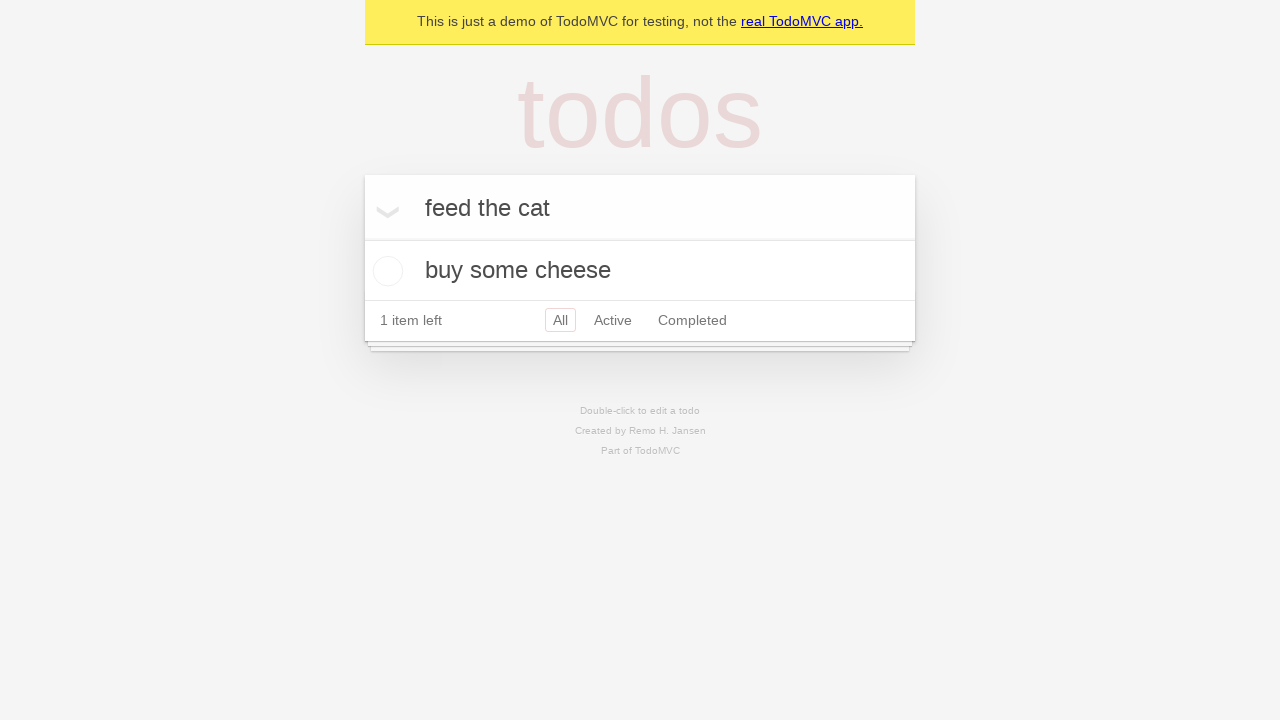

Pressed Enter to create todo 'feed the cat' on internal:attr=[placeholder="What needs to be done?"i]
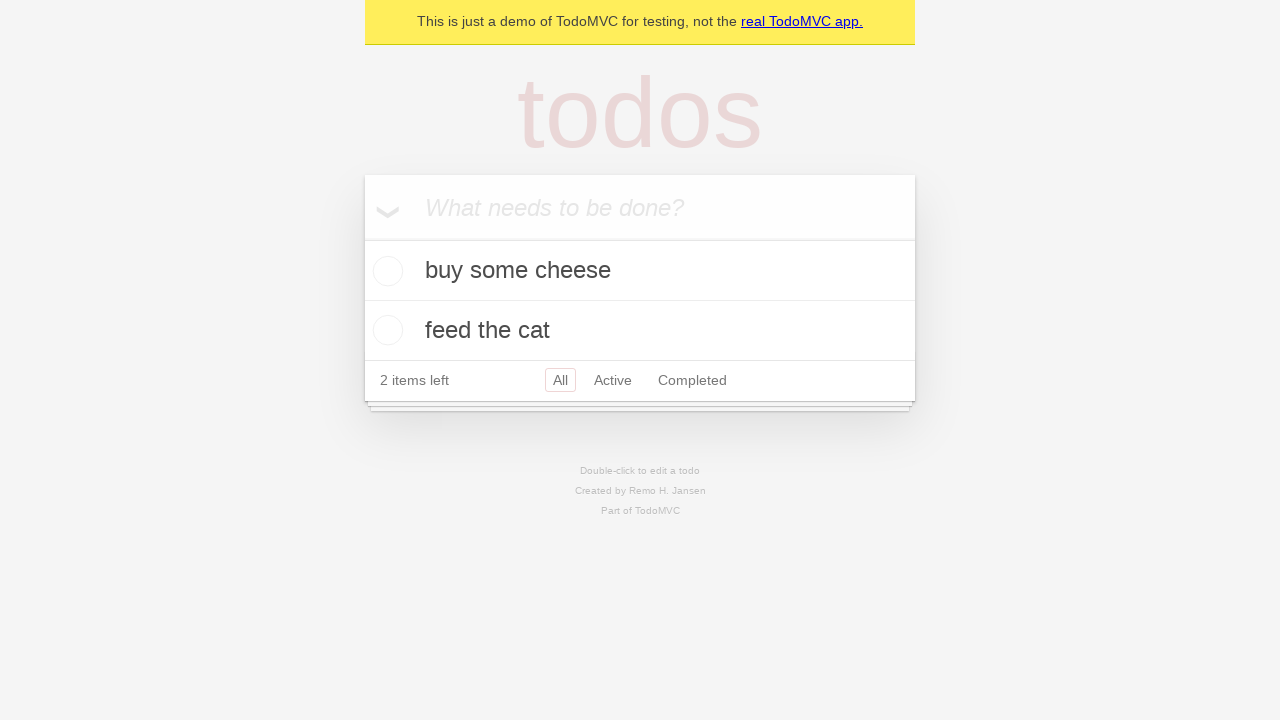

Waited for both todo items to appear
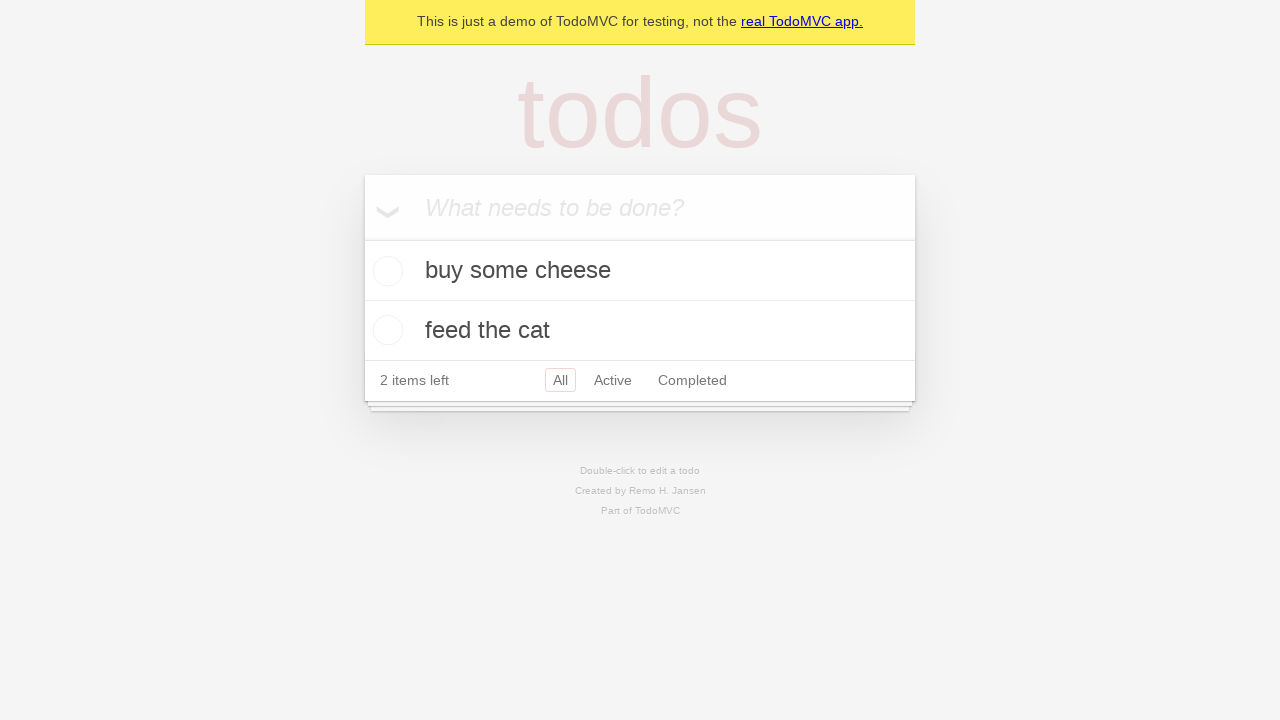

Located all todo items
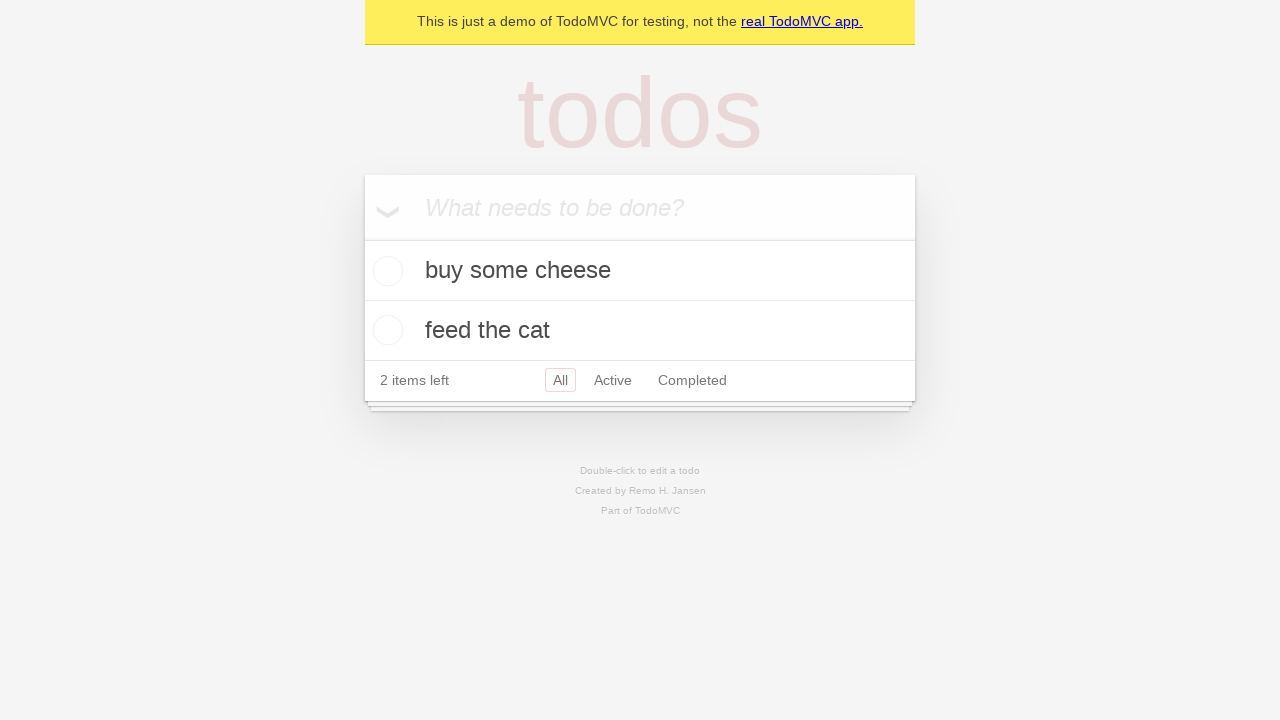

Located checkbox for first todo
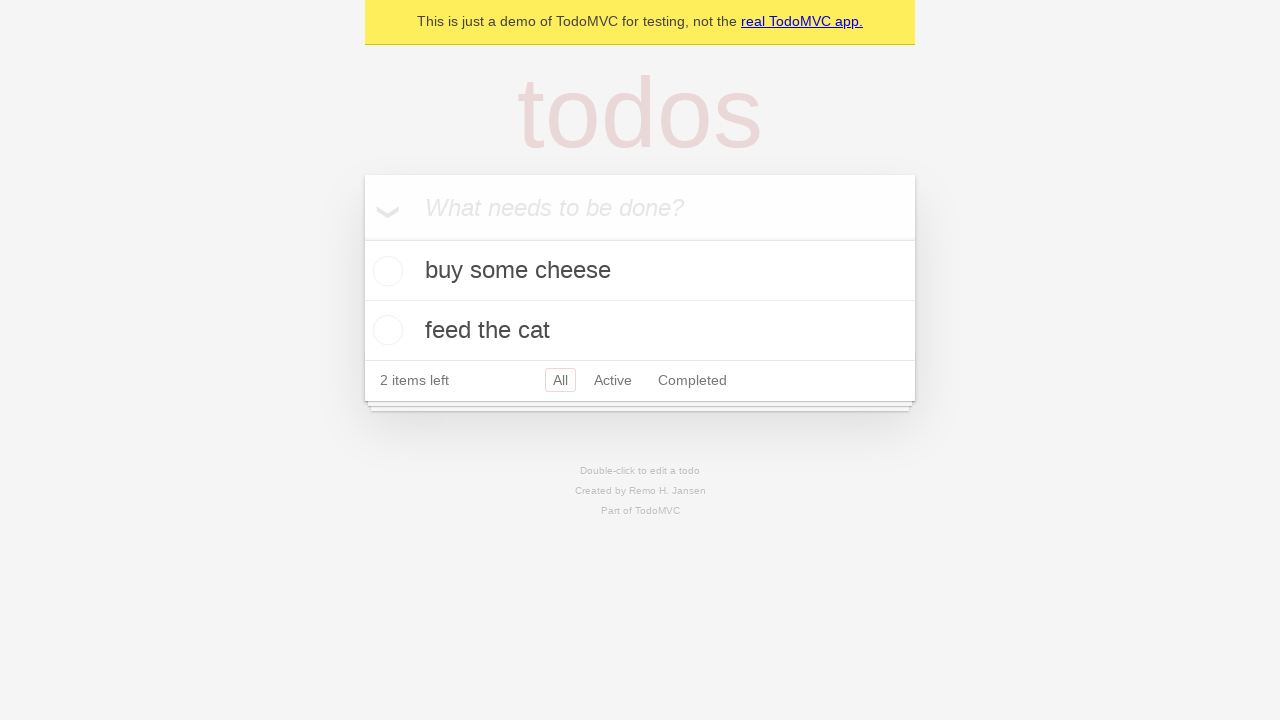

Checked the first todo item at (385, 271) on internal:testid=[data-testid="todo-item"s] >> nth=0 >> internal:role=checkbox
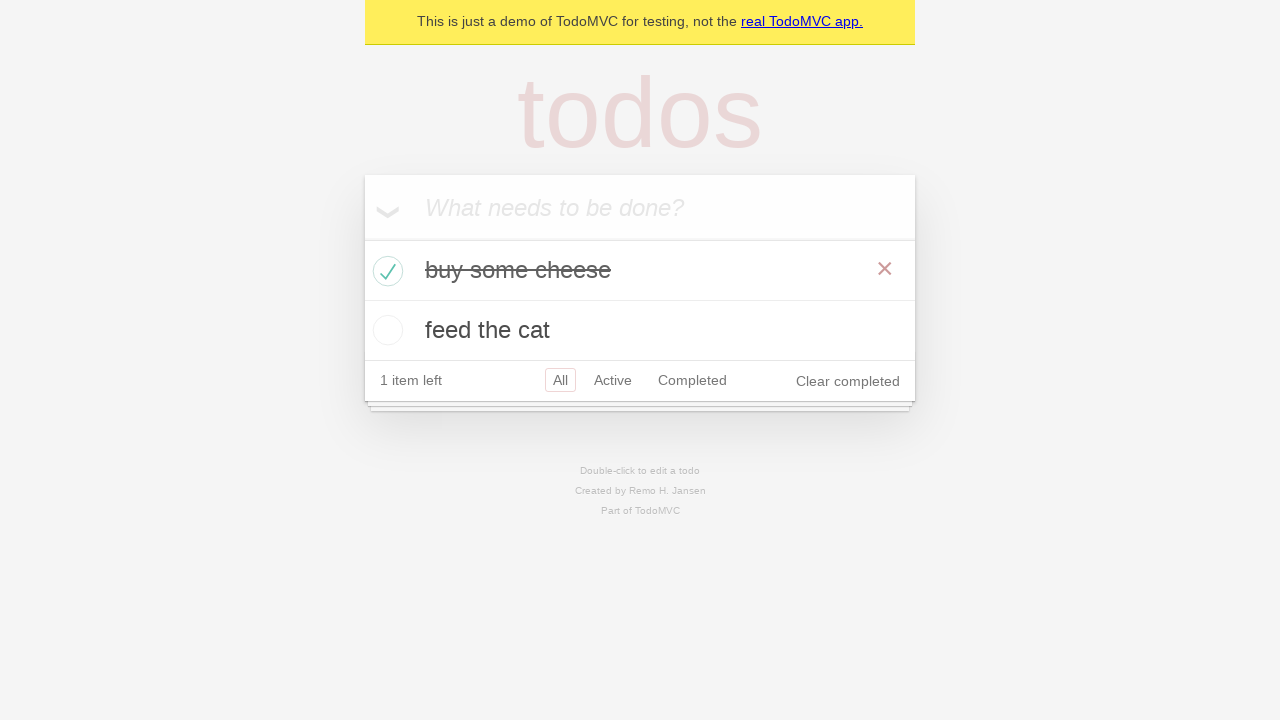

Reloaded the page
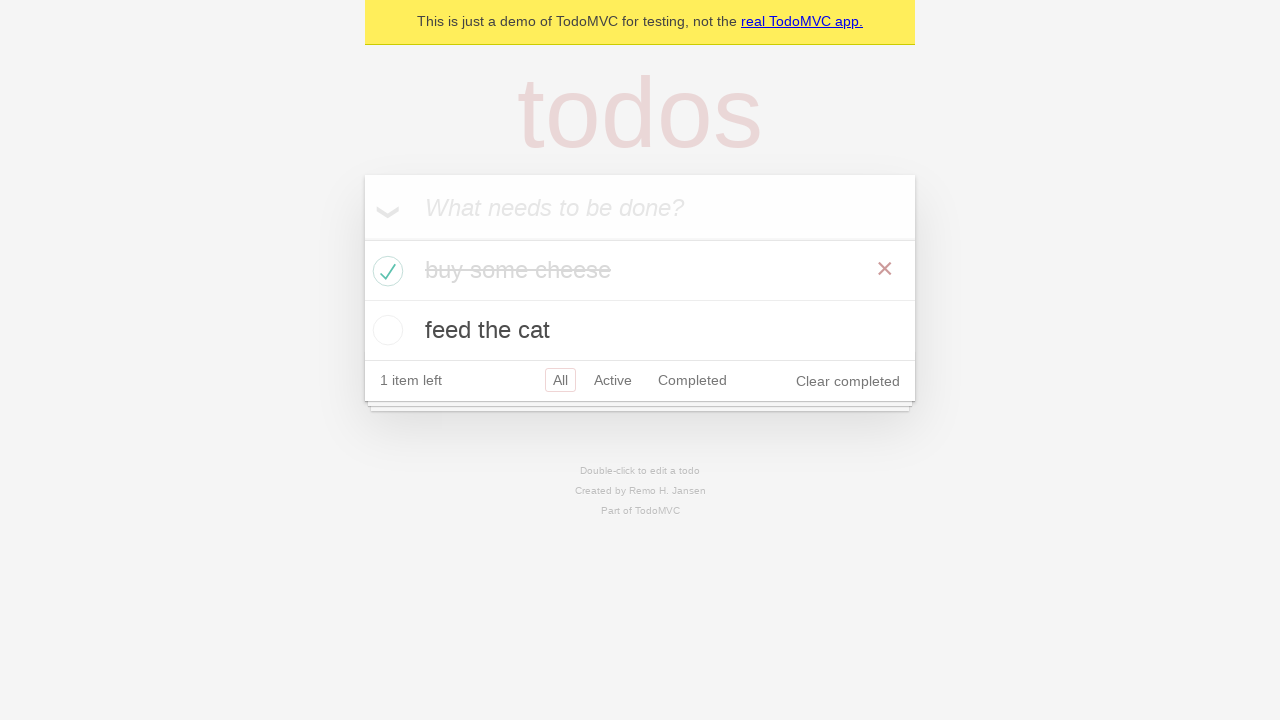

Waited for both todo items to reappear after page reload
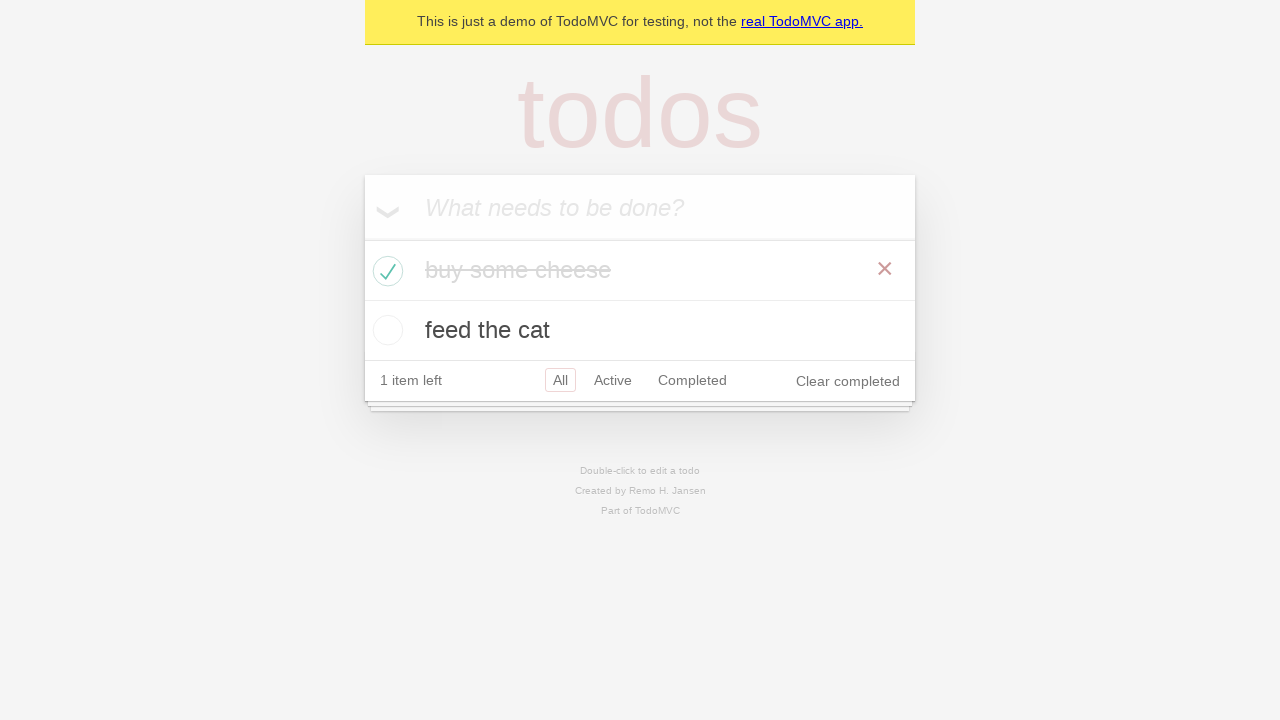

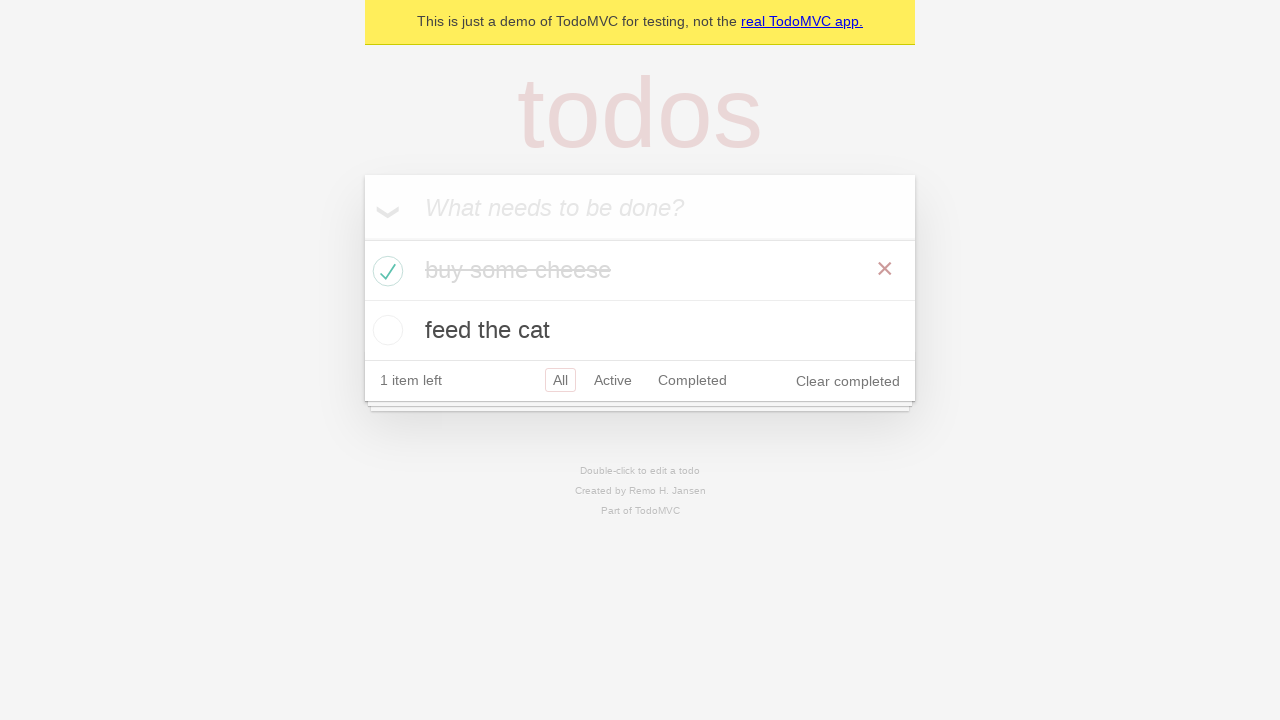